Tests responsive design by changing viewport sizes to desktop, tablet, and mobile dimensions and verifying page elements are visible on both main and form pages.

Starting URL: https://gma3561.github.io/The-realty_hasia/

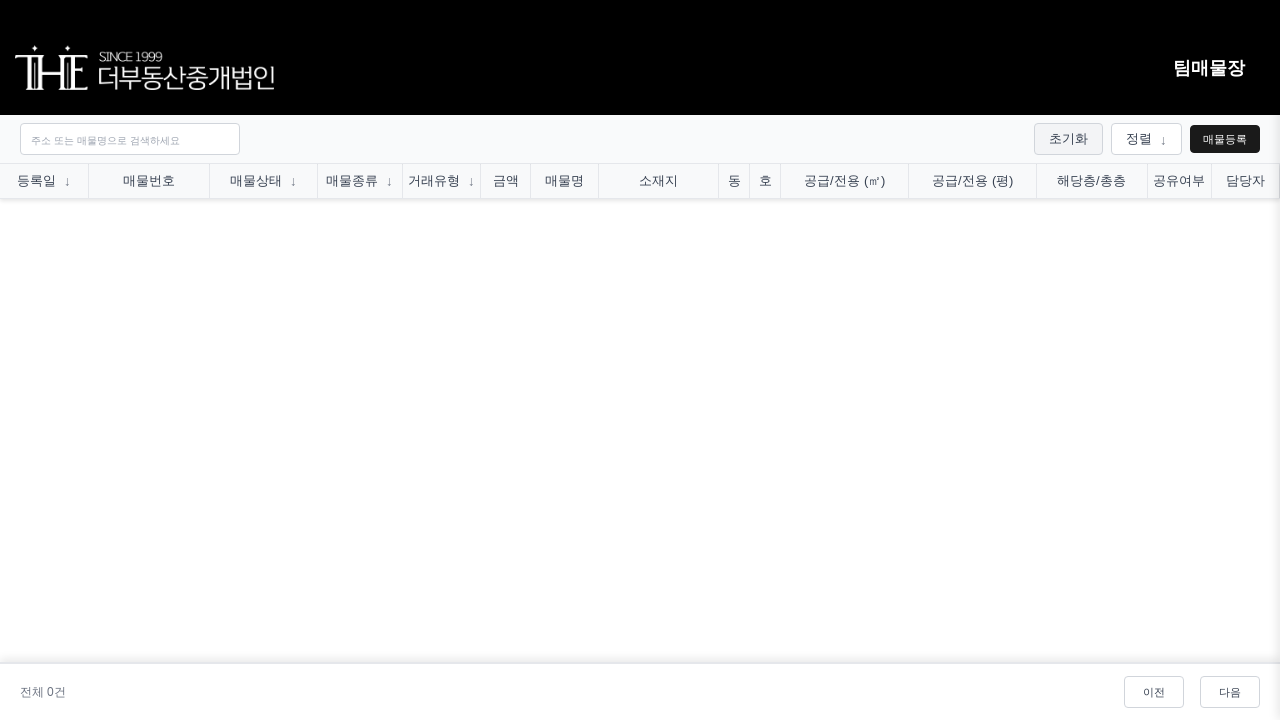

Set viewport to desktop size (1920x1080)
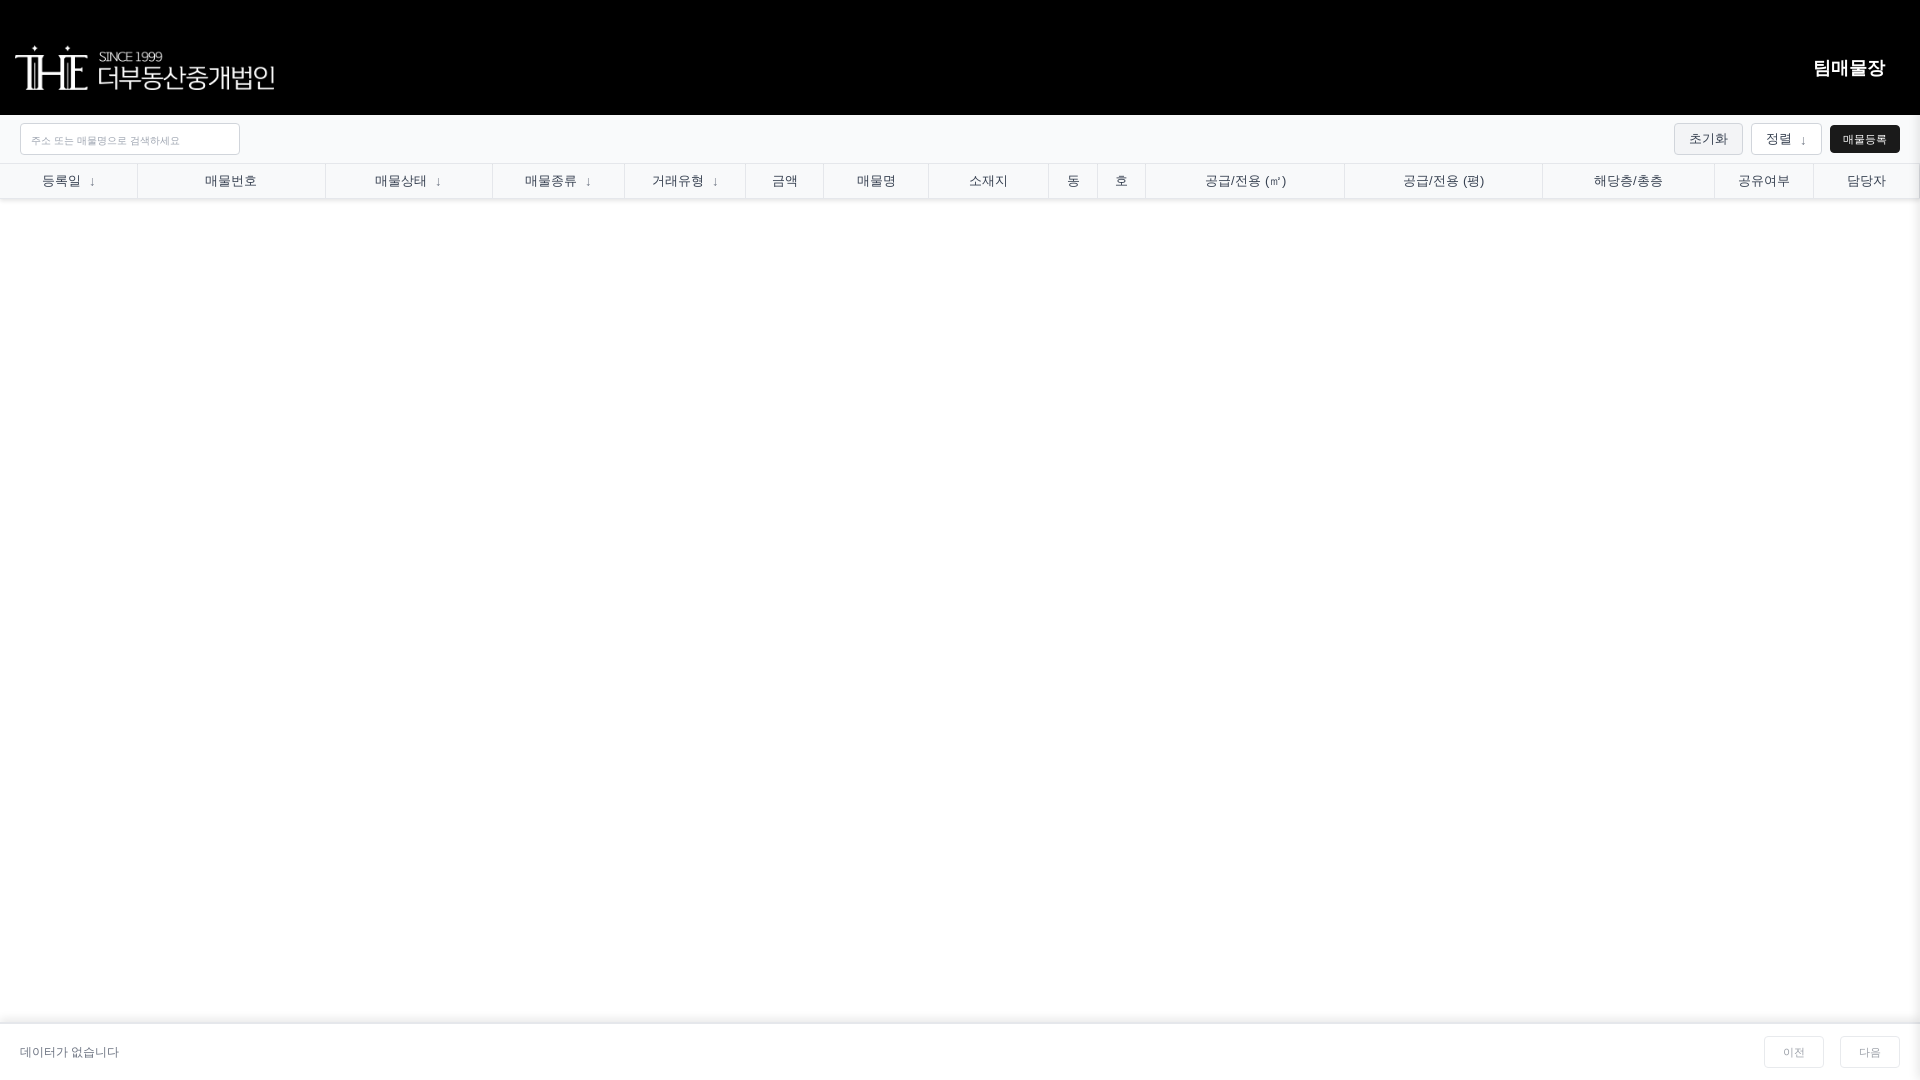

Data table loaded on desktop main page
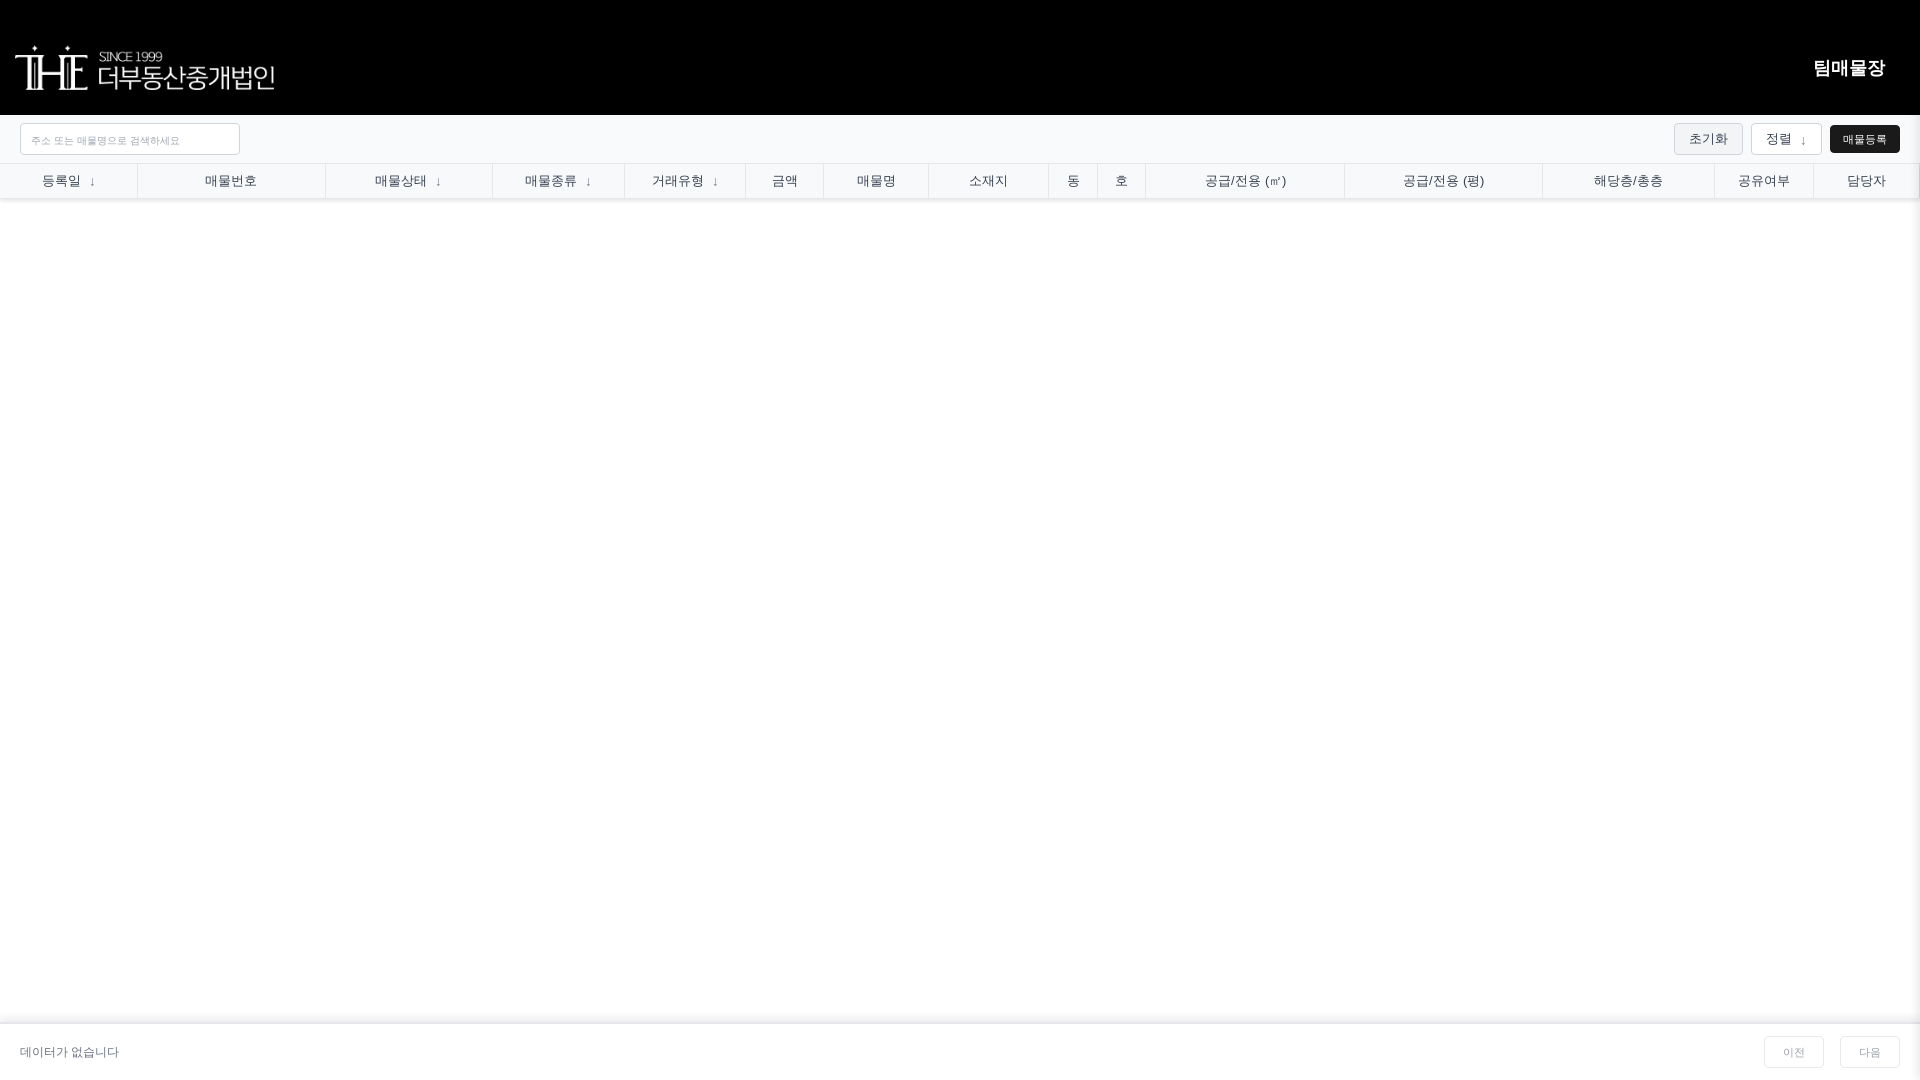

Header element visible on desktop main page
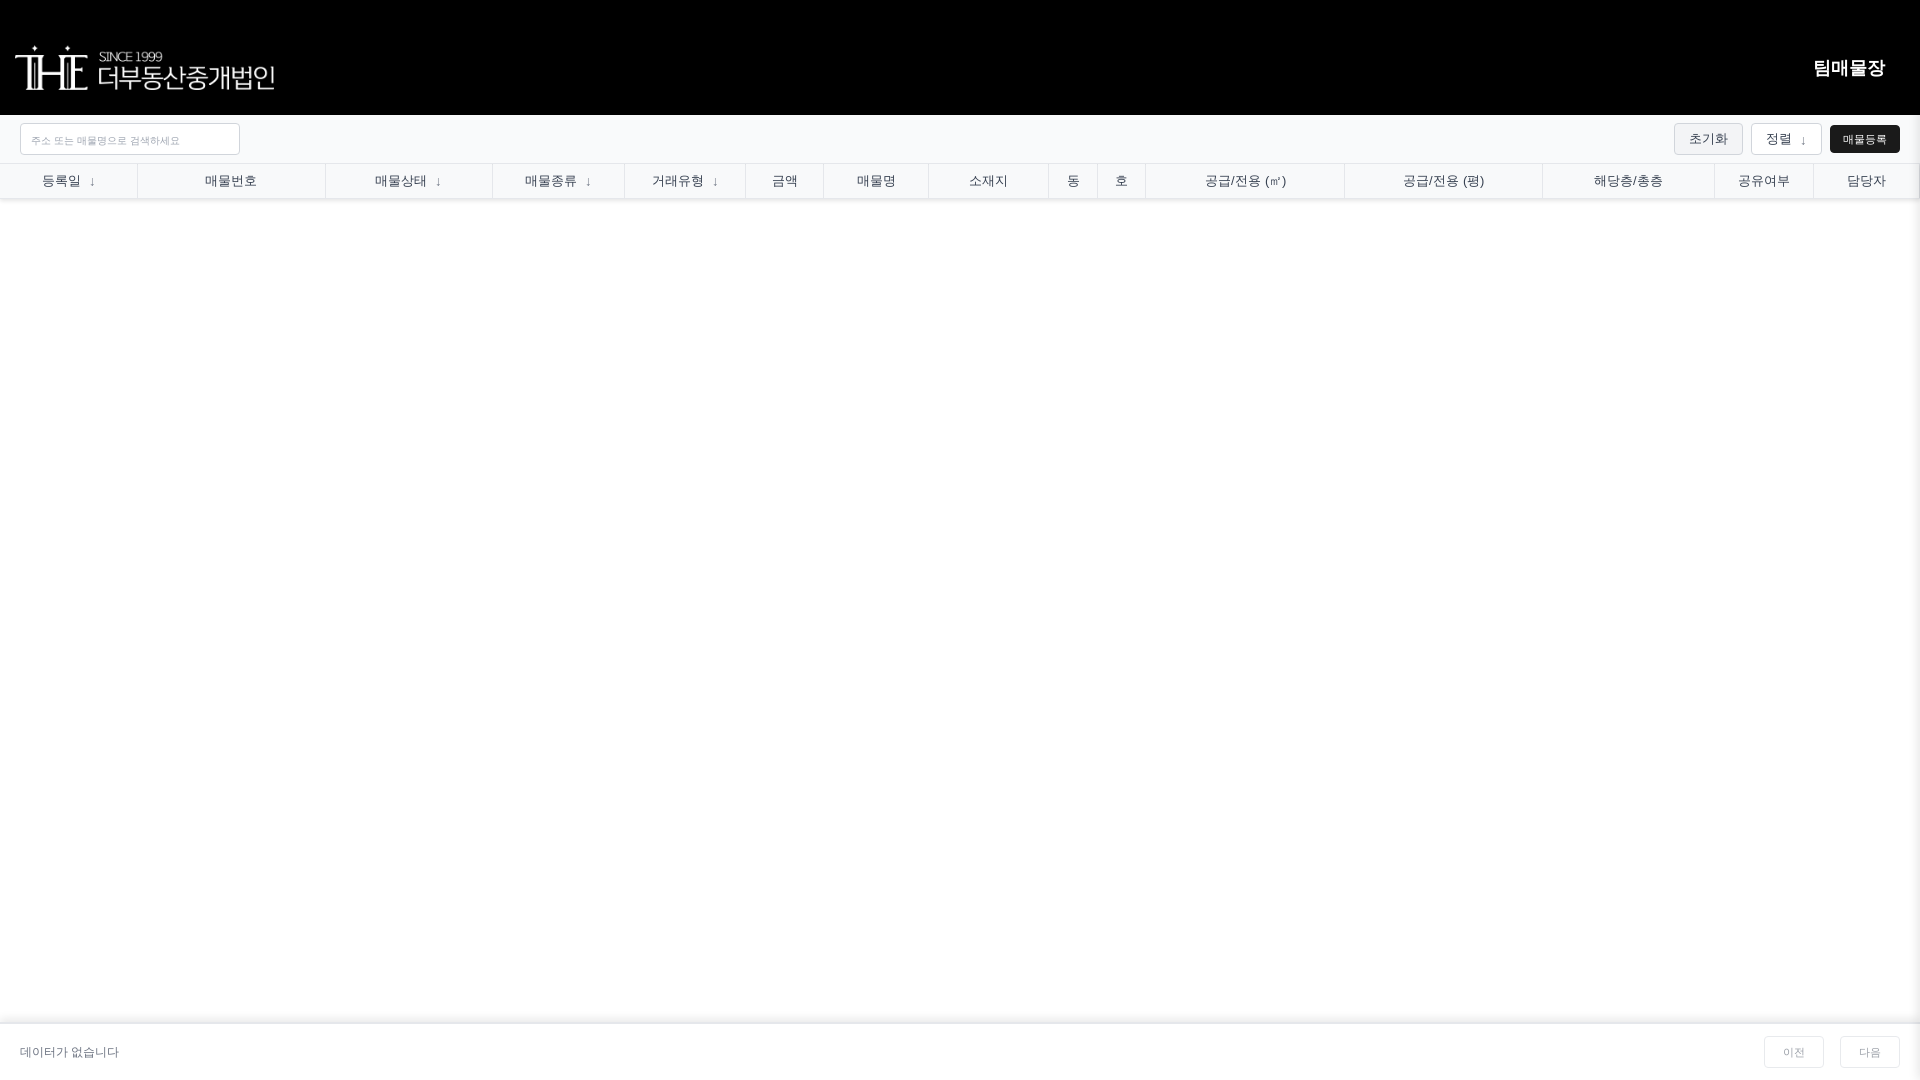

Primary button visible on desktop main page
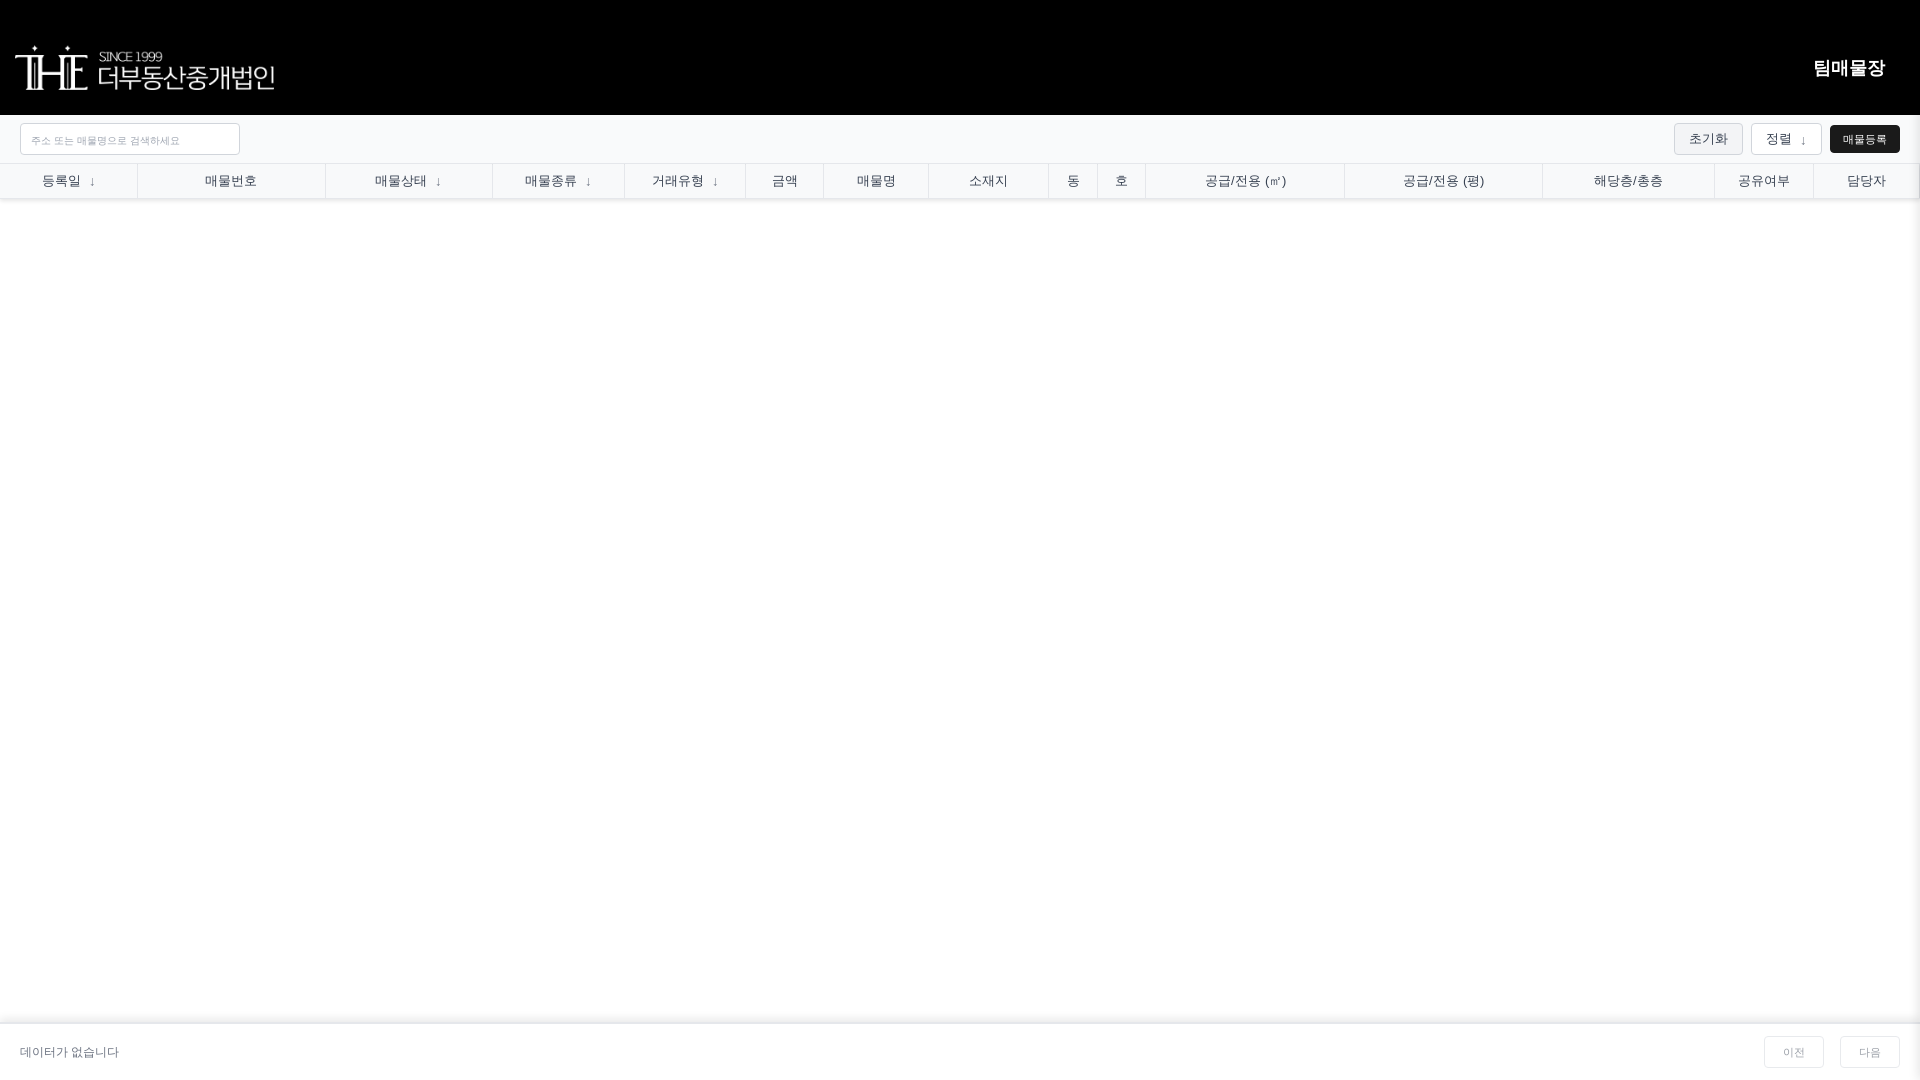

Navigated to form page on desktop viewport
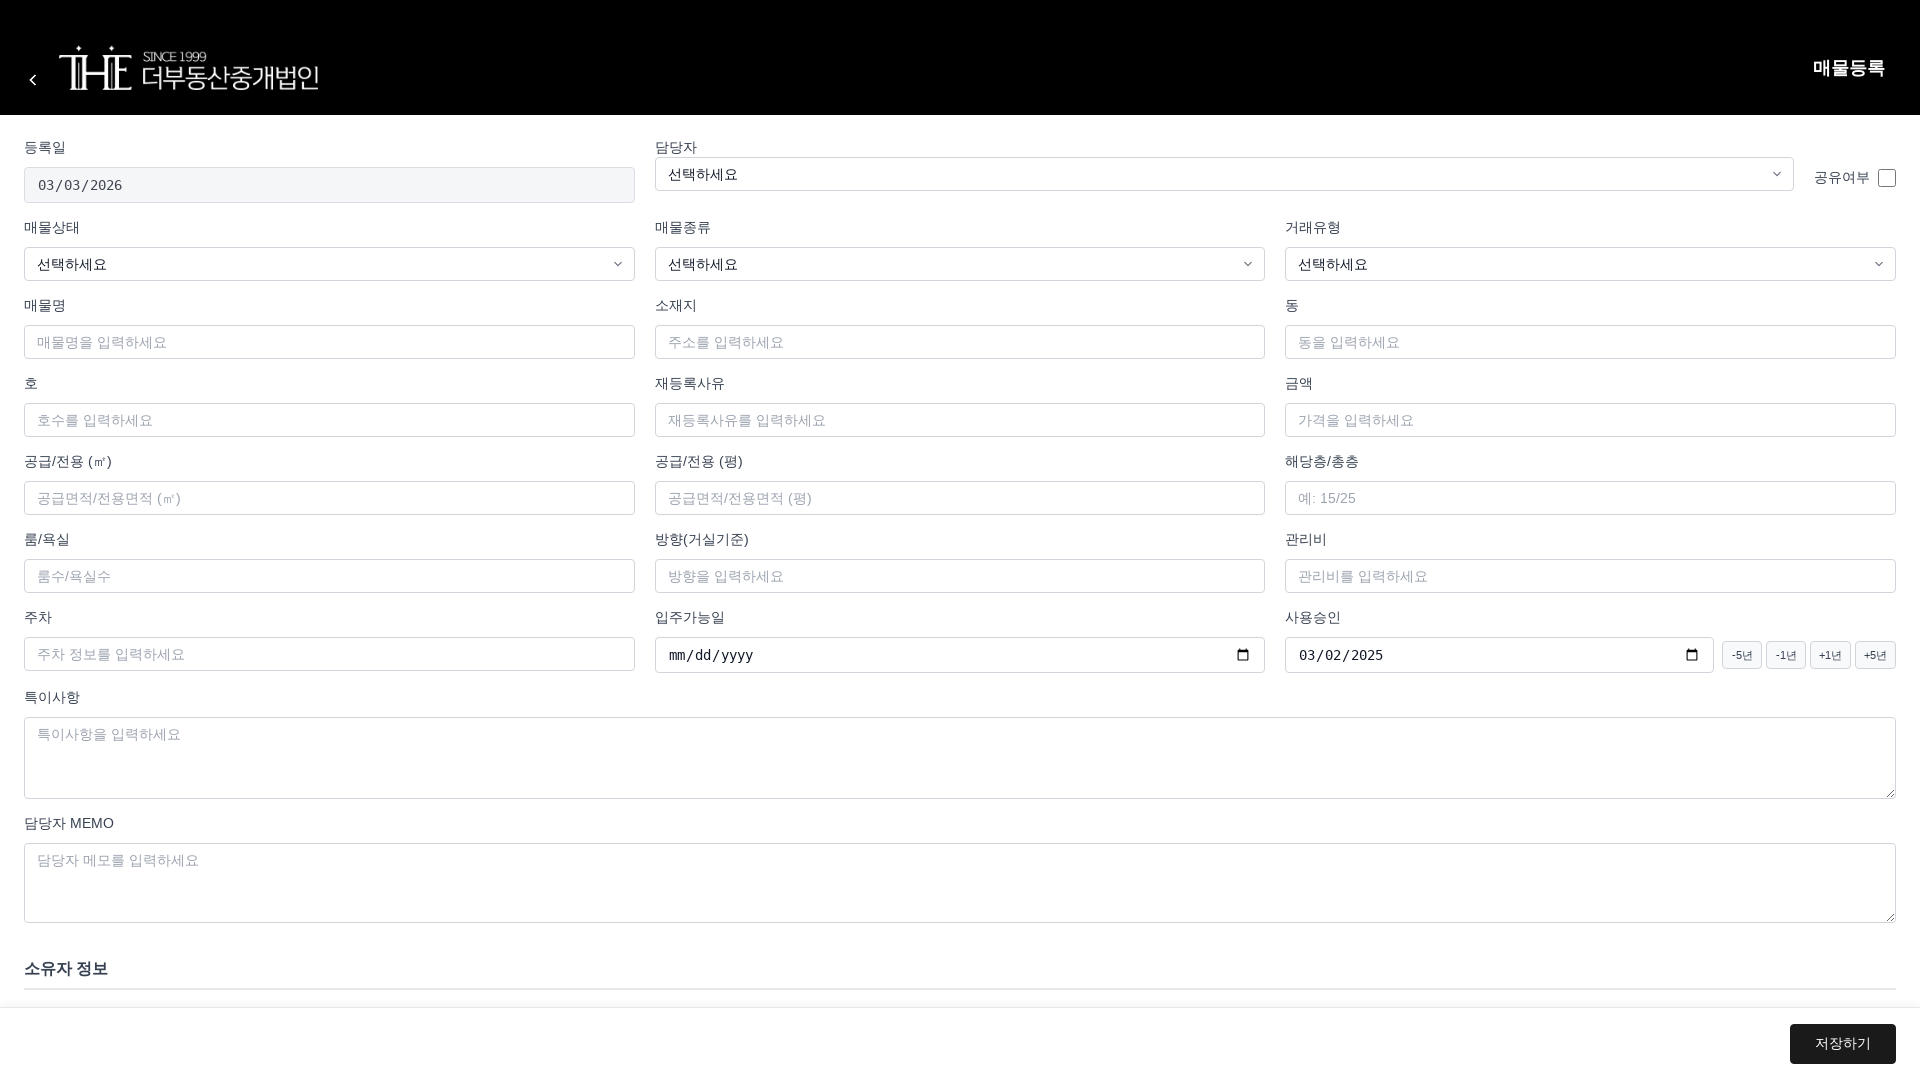

Form container loaded on desktop form page
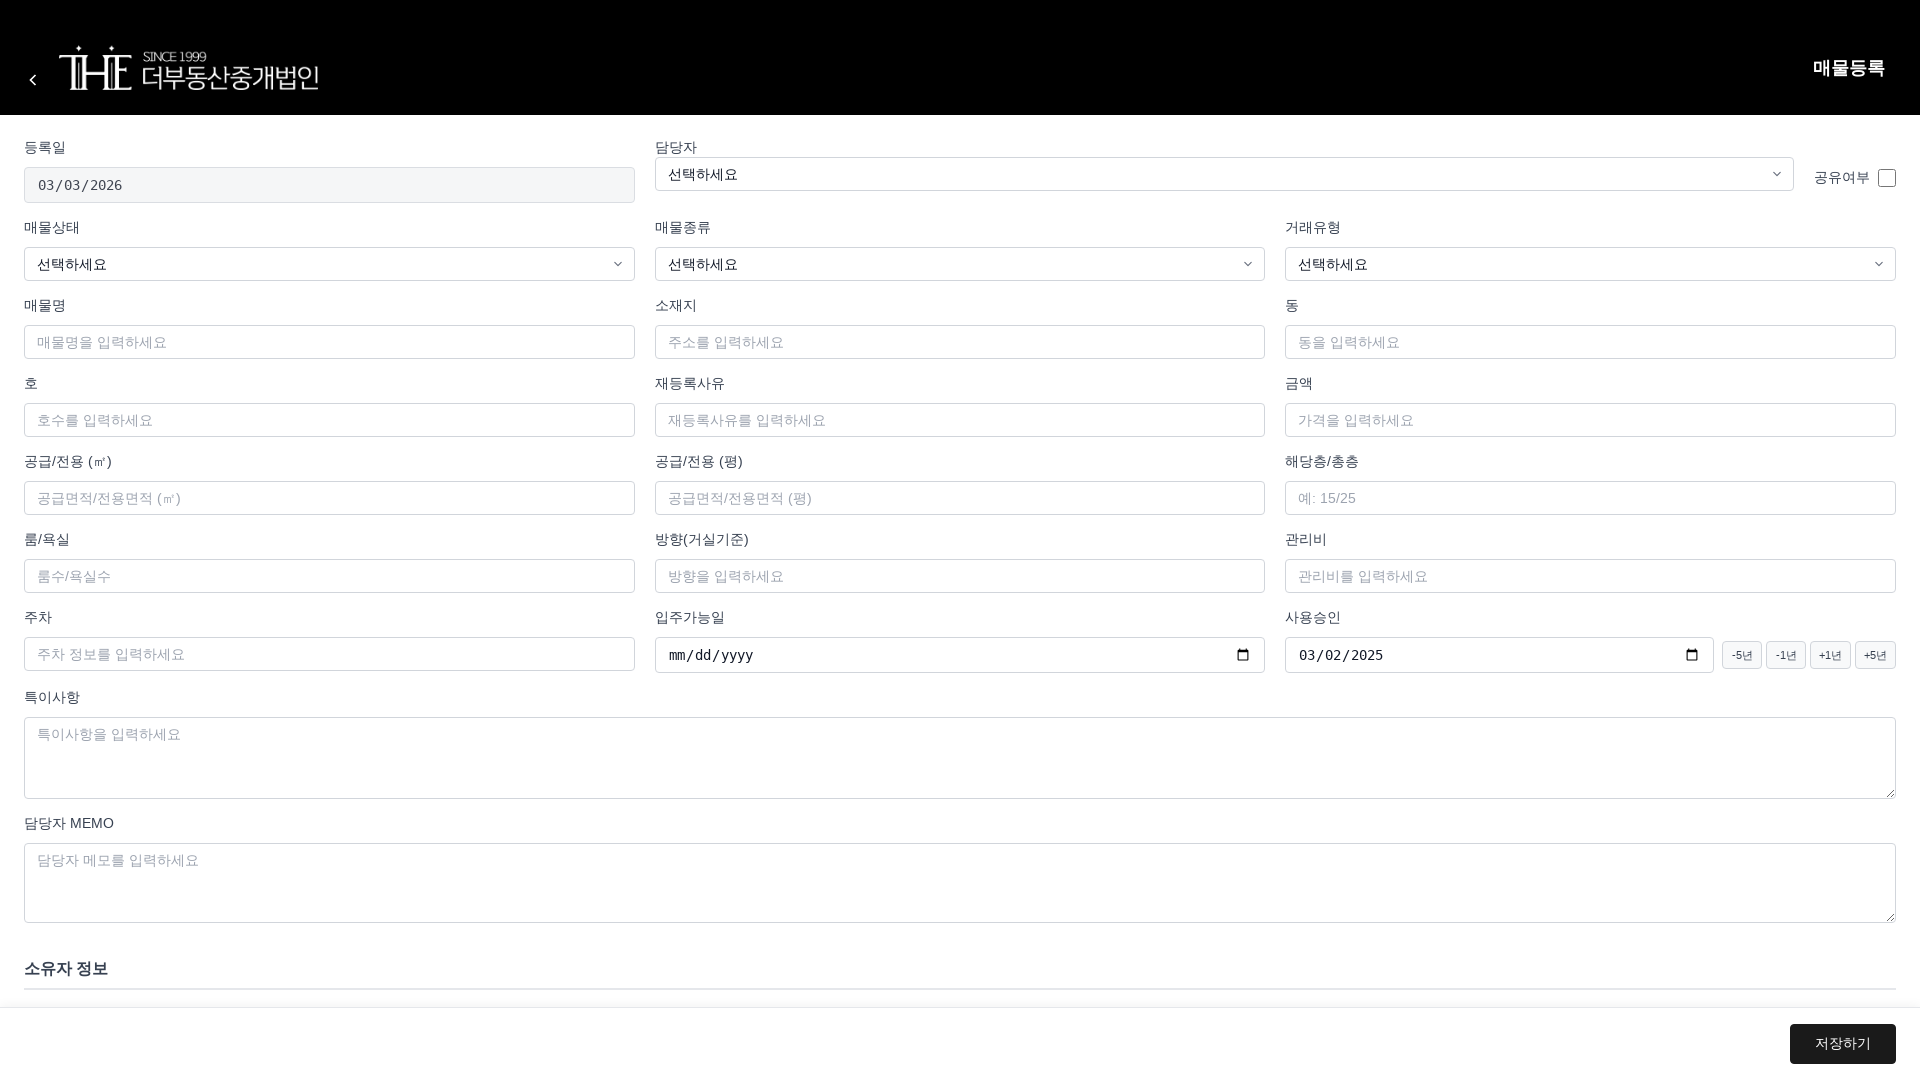

Save button visible on desktop form page
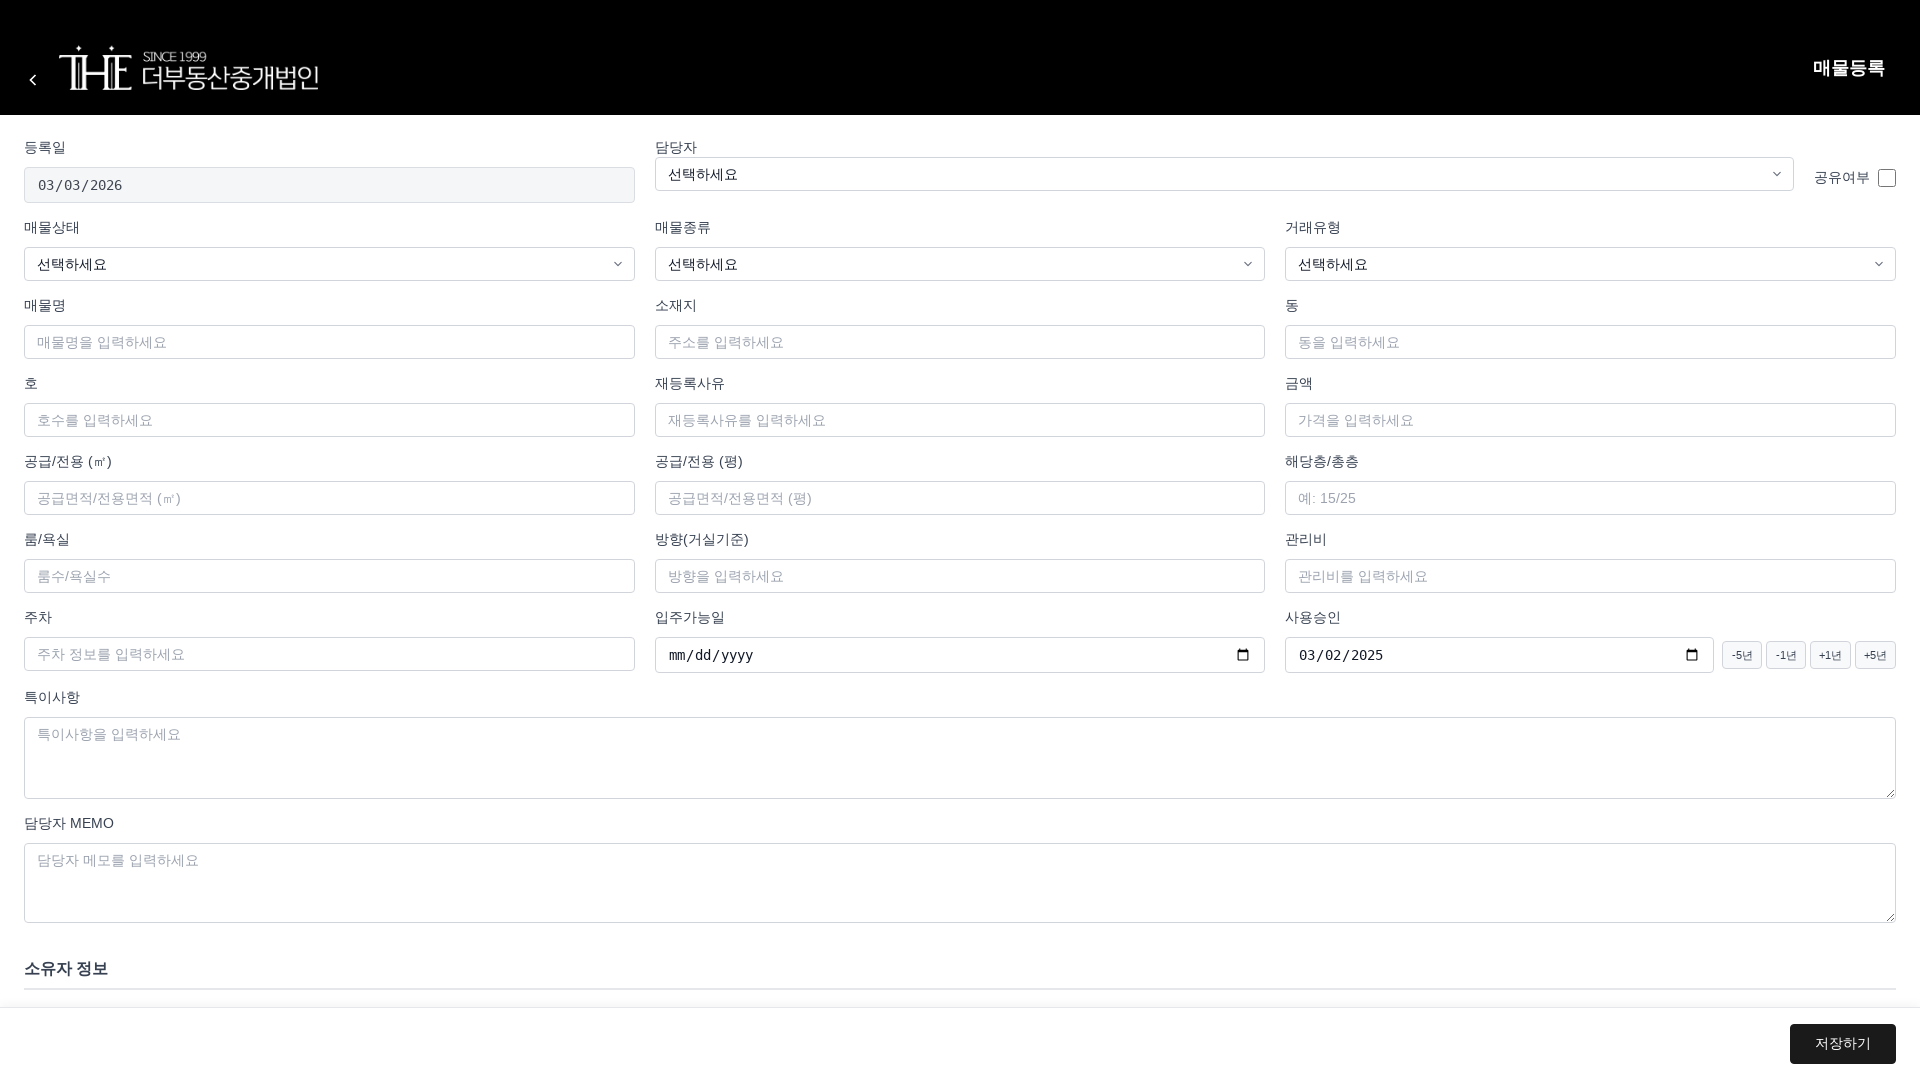

Set viewport to tablet size (768x1024)
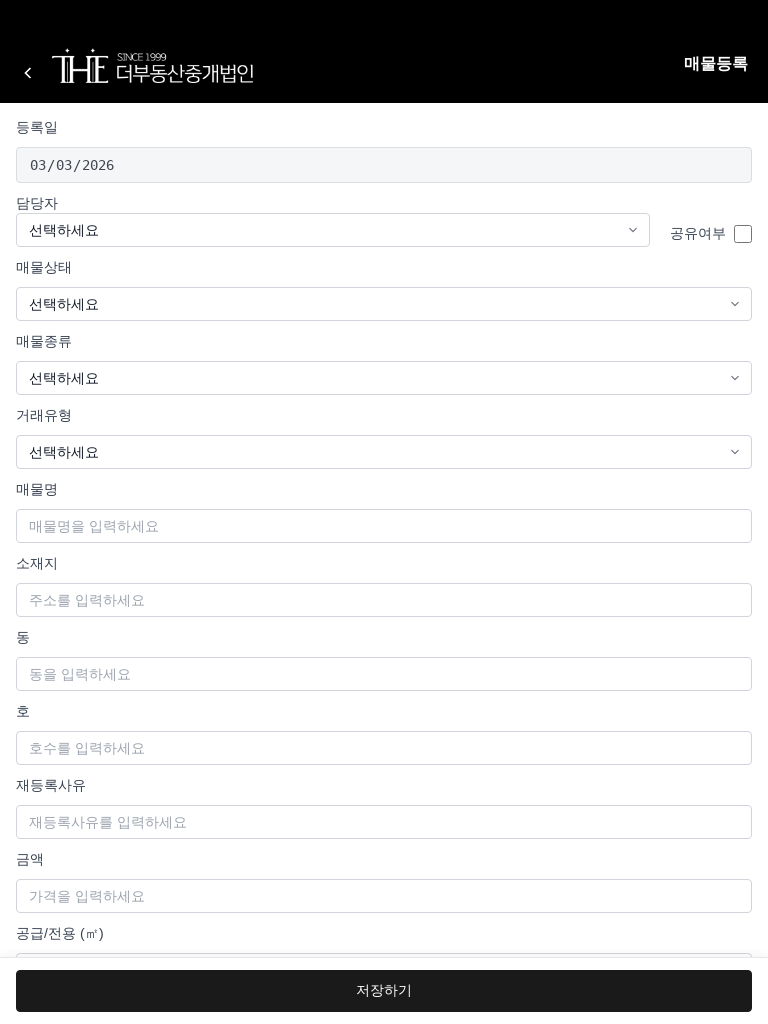

Navigated to main page on tablet viewport
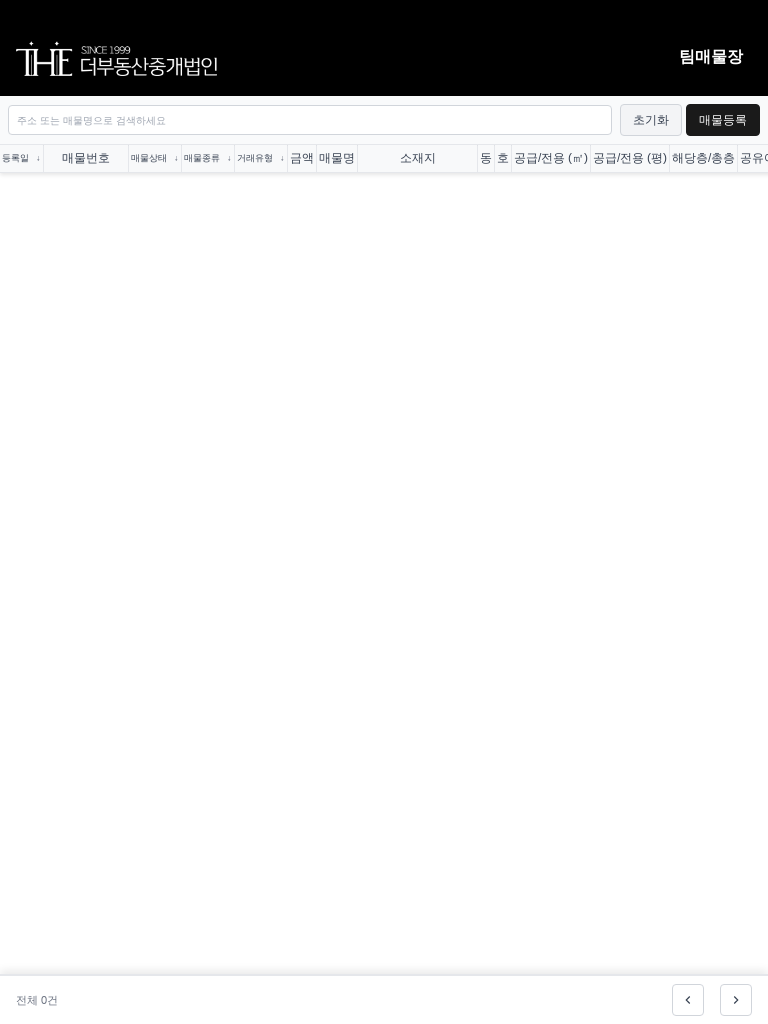

Data table loaded on tablet main page
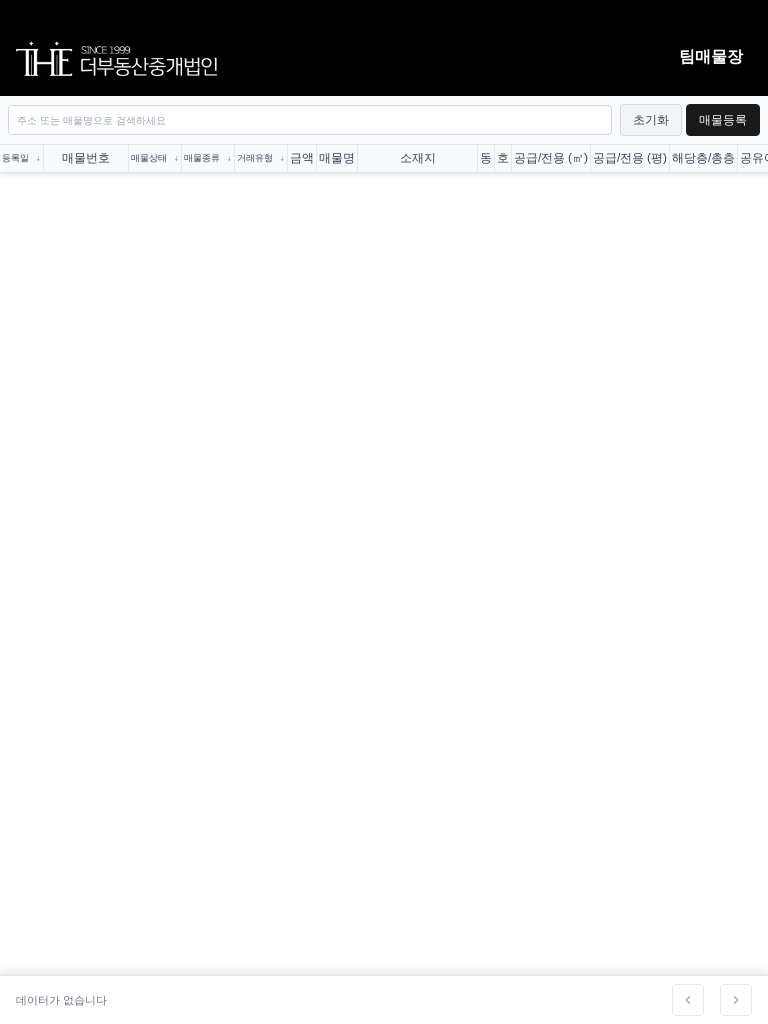

Navigated to form page on tablet viewport
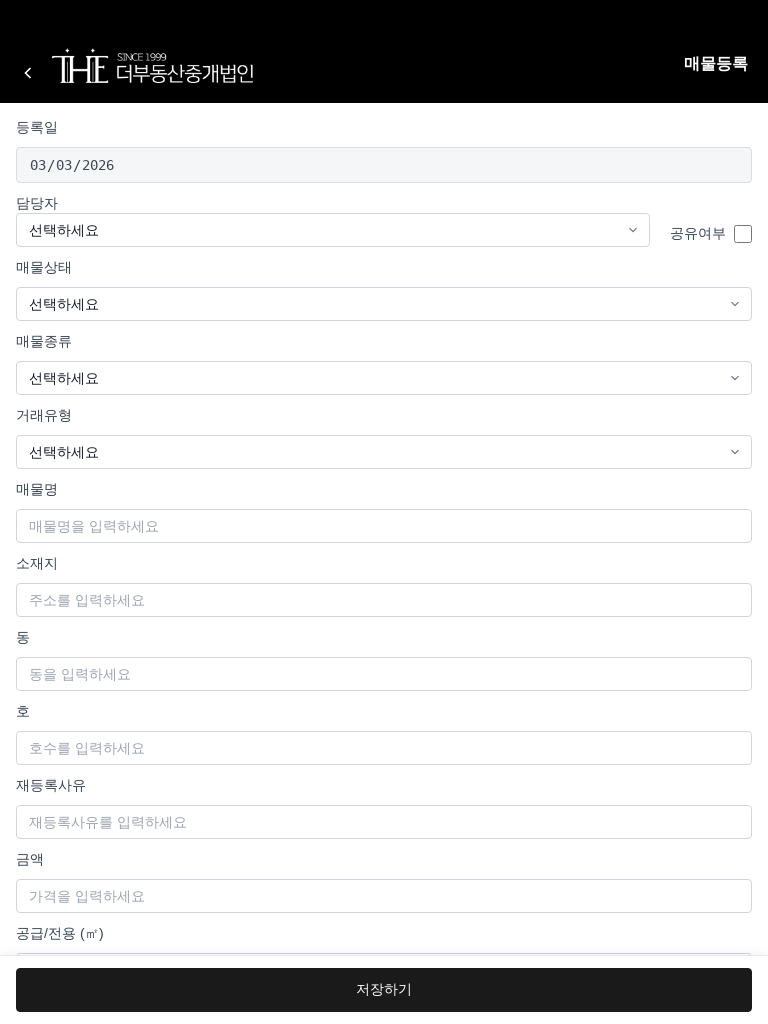

Form container loaded on tablet form page
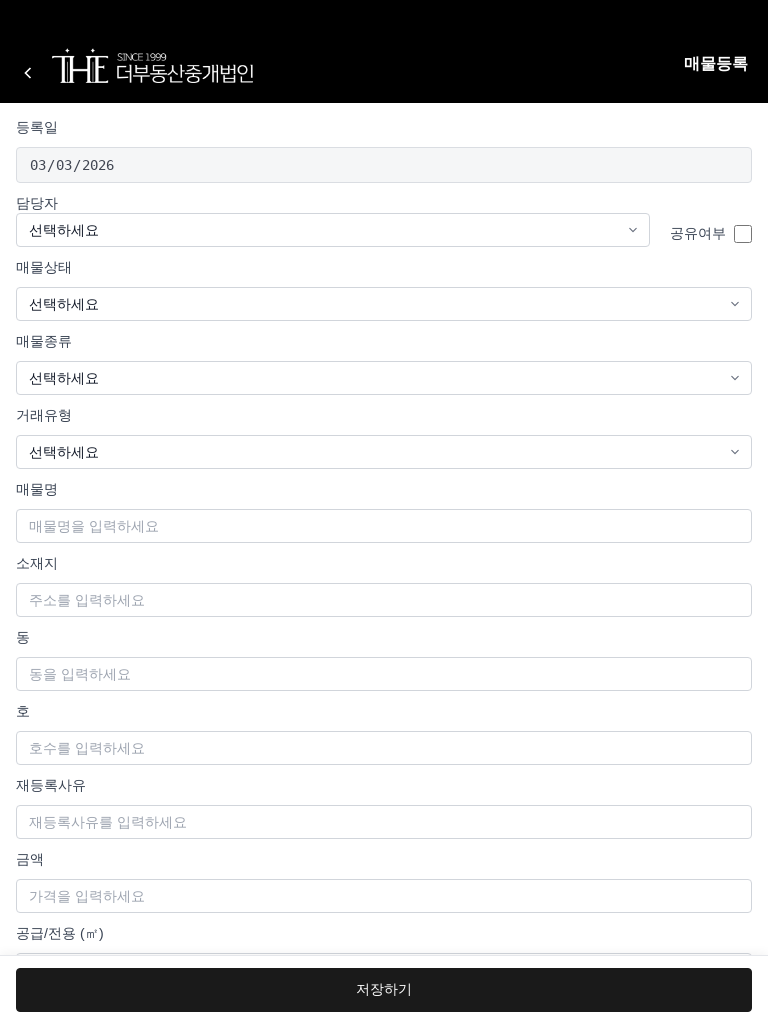

Set viewport to mobile size (375x667)
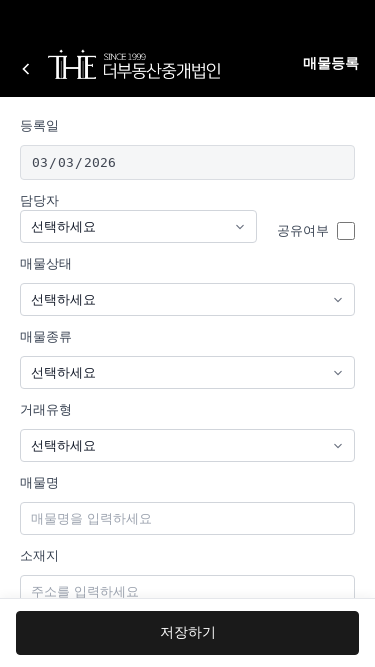

Navigated to main page on mobile viewport
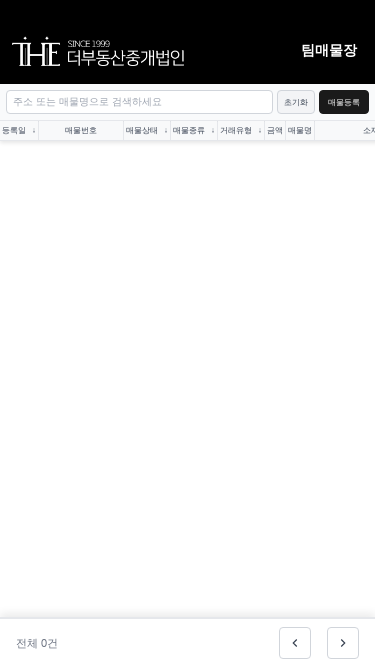

Data table loaded on mobile main page
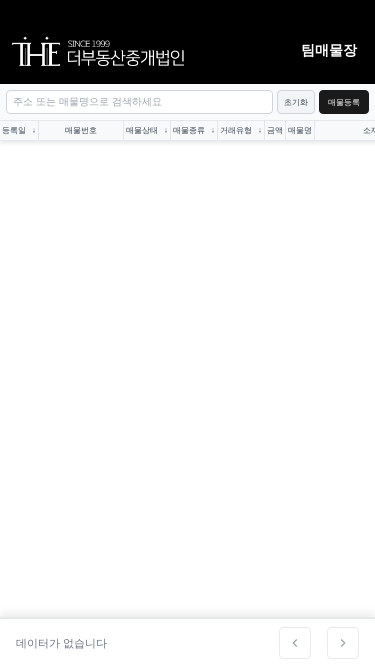

Navigated to form page on mobile viewport
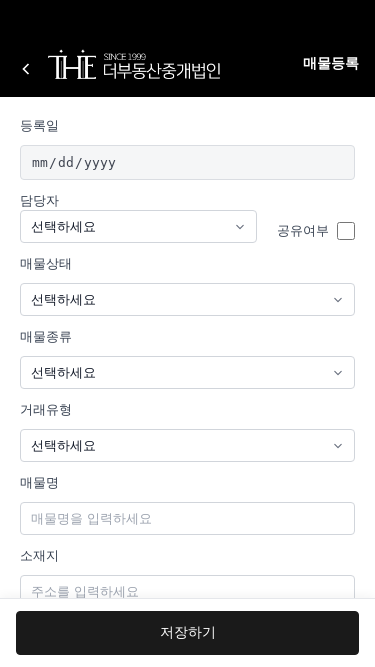

Form container loaded on mobile form page
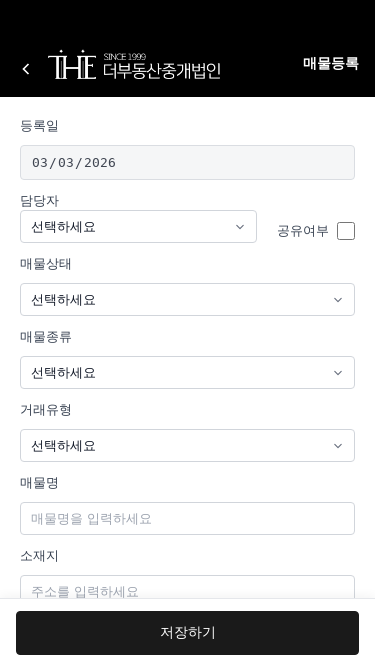

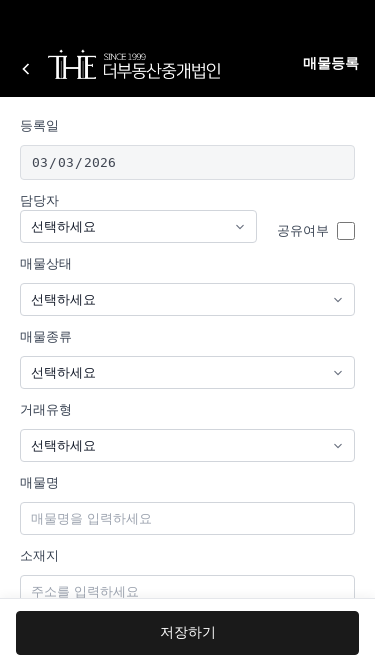